Tests a web form by filling the textarea field with text and clicking the submit button, then verifies the success message is displayed.

Starting URL: https://www.selenium.dev/selenium/web/web-form.html

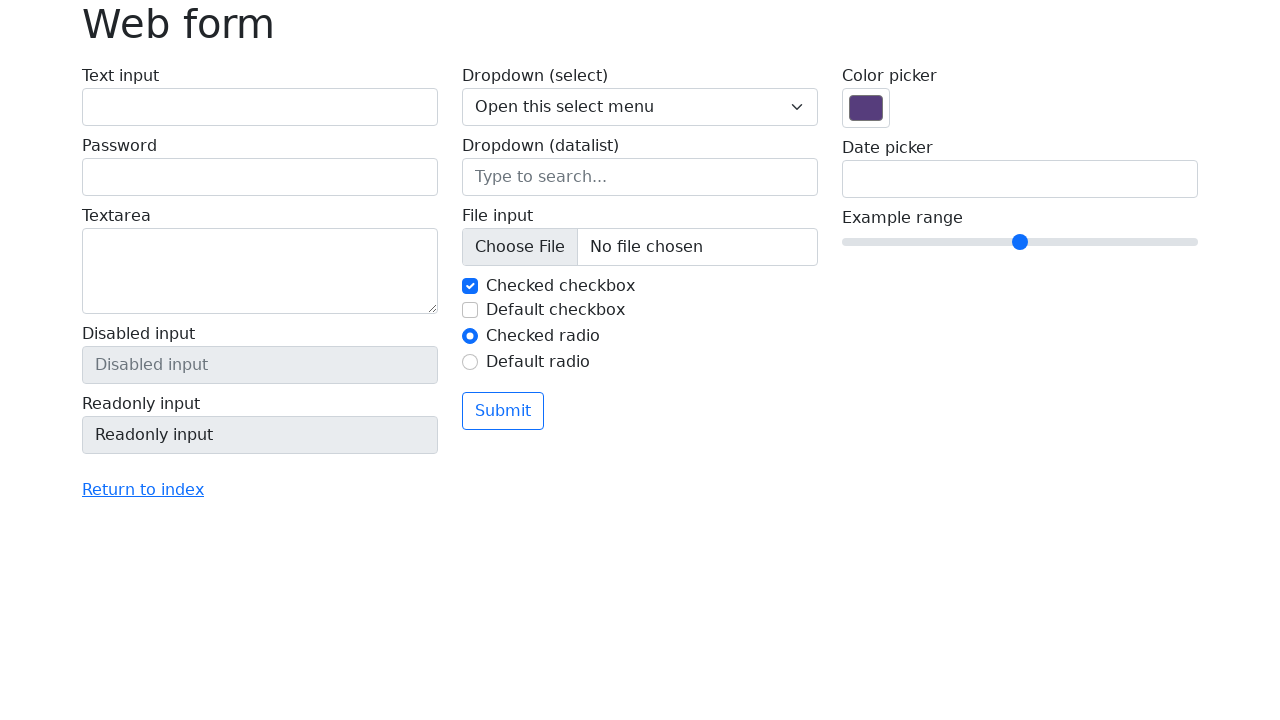

Filled textarea field with 'Hello world' on textarea[name='my-textarea']
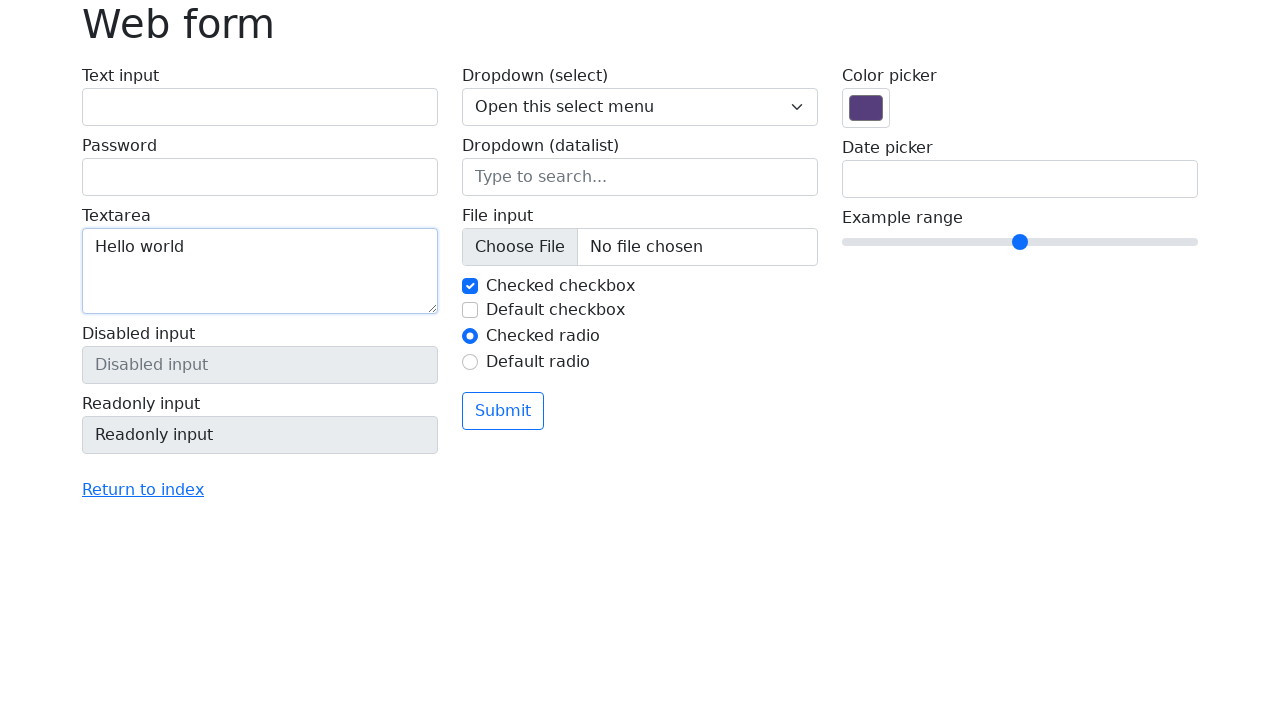

Clicked submit button at (503, 411) on button
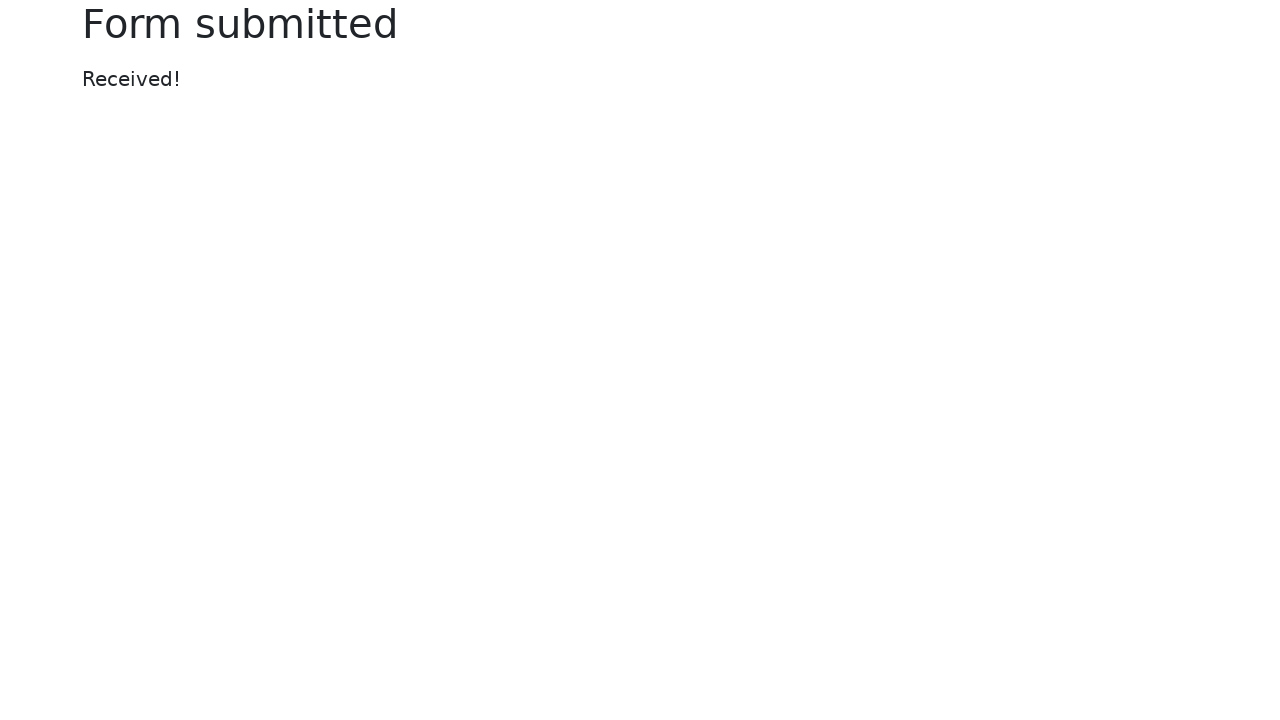

Success message element loaded
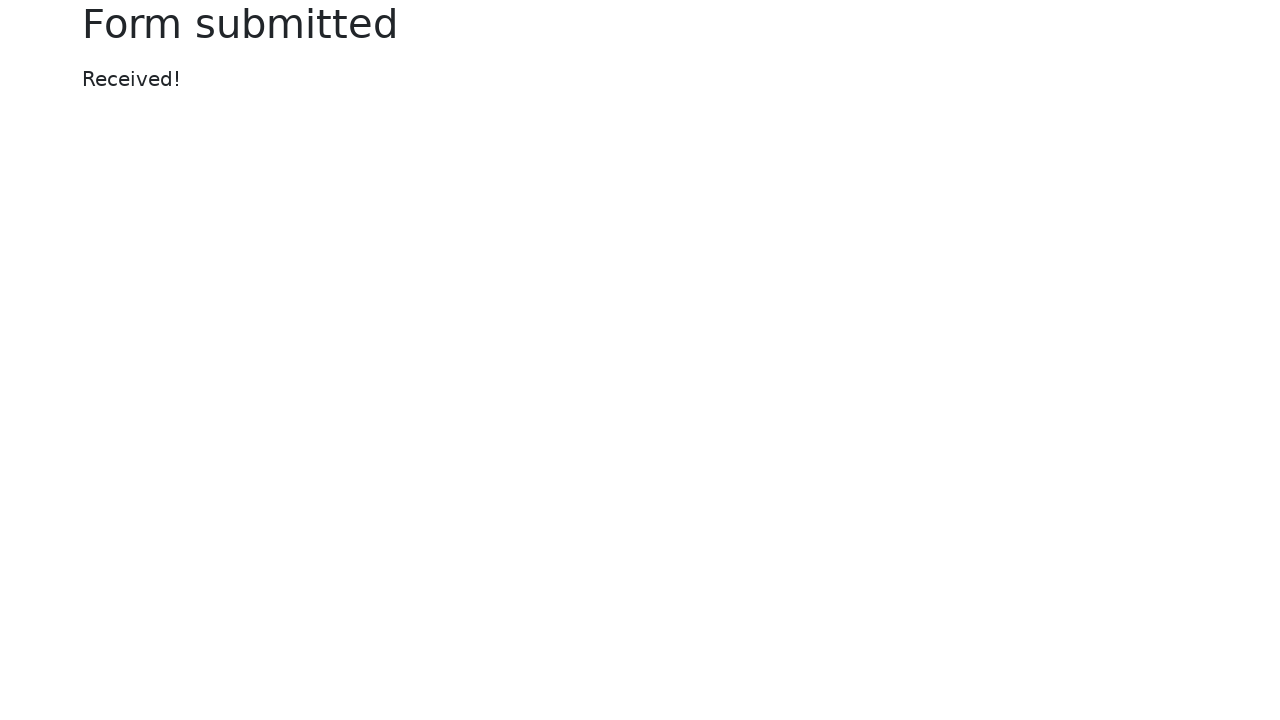

Located success message element
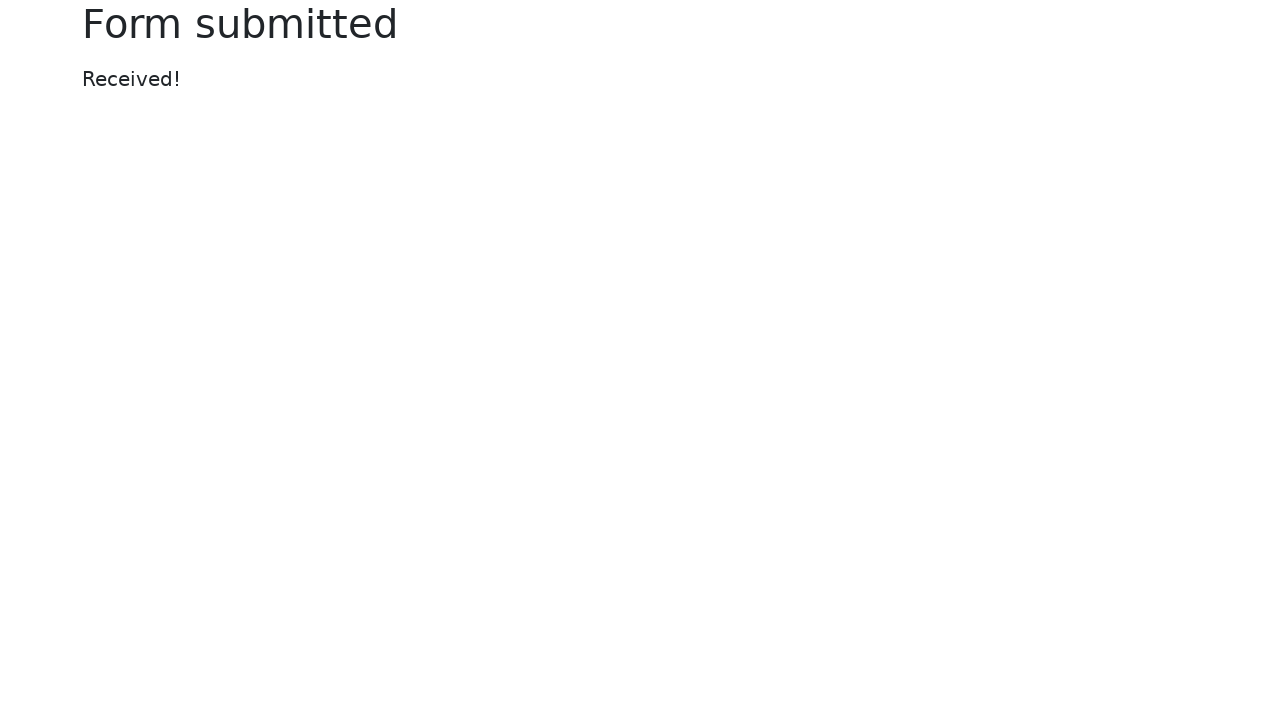

Verified success message displays 'Received!'
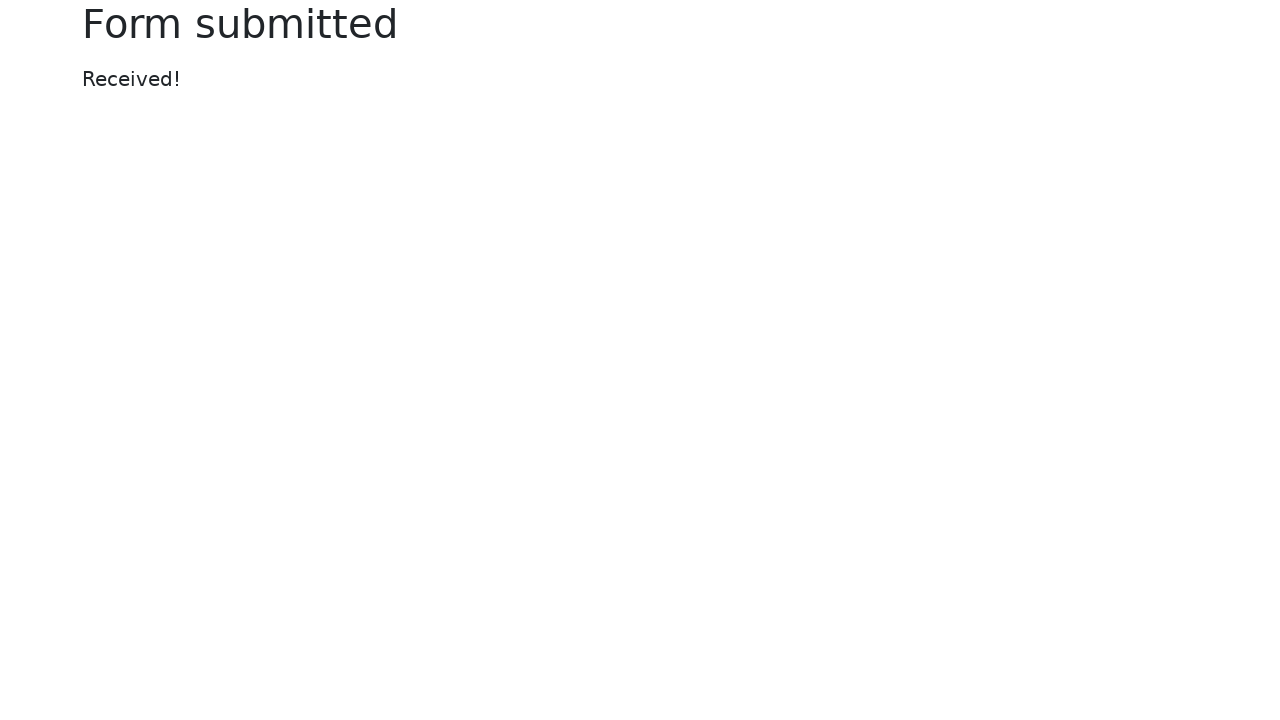

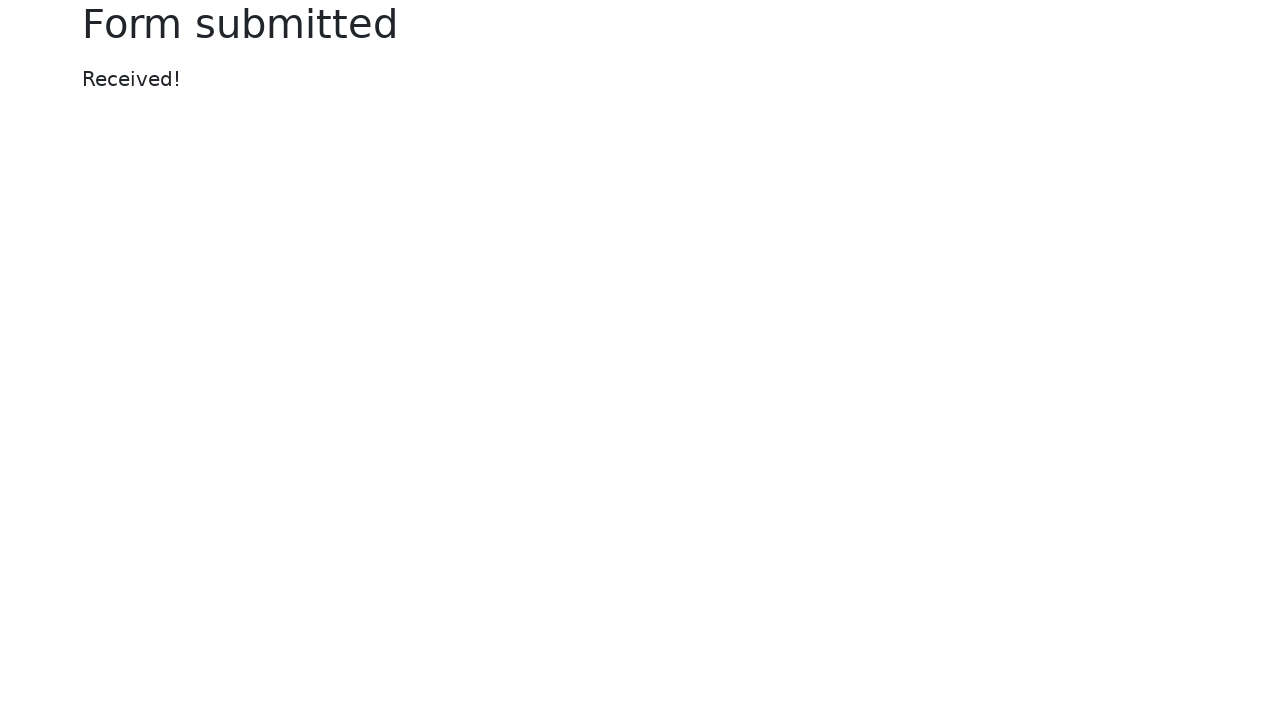